Tests editing a task while in the Active filter view by double-clicking to edit, changing the text, and pressing Enter to confirm.

Starting URL: https://todomvc4tasj.herokuapp.com/

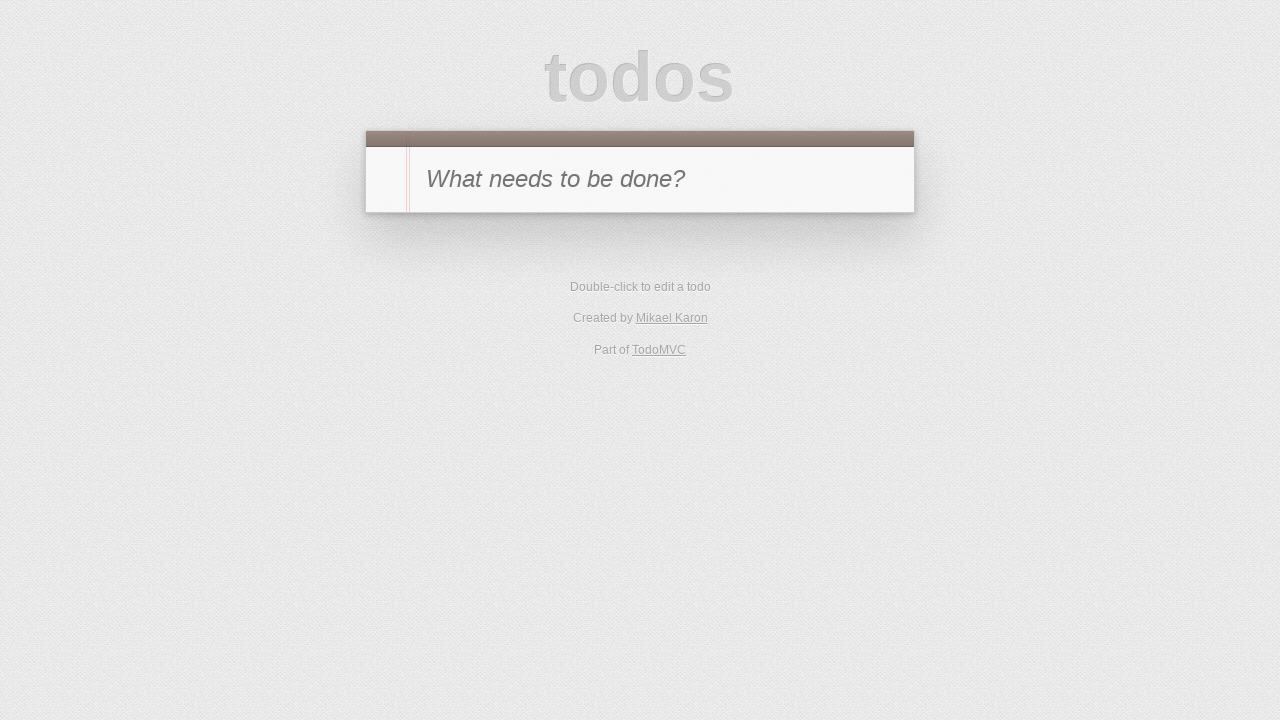

Filled new todo input with '1' on #new-todo
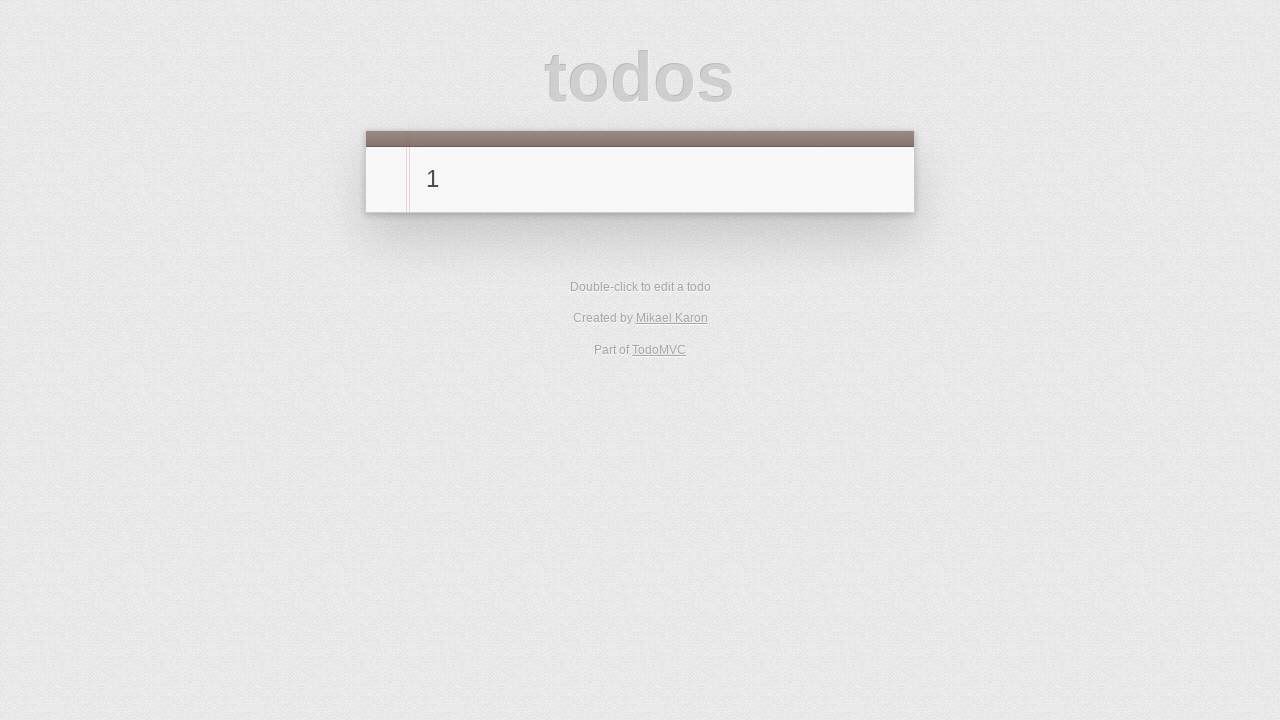

Pressed Enter to create new task '1' on #new-todo
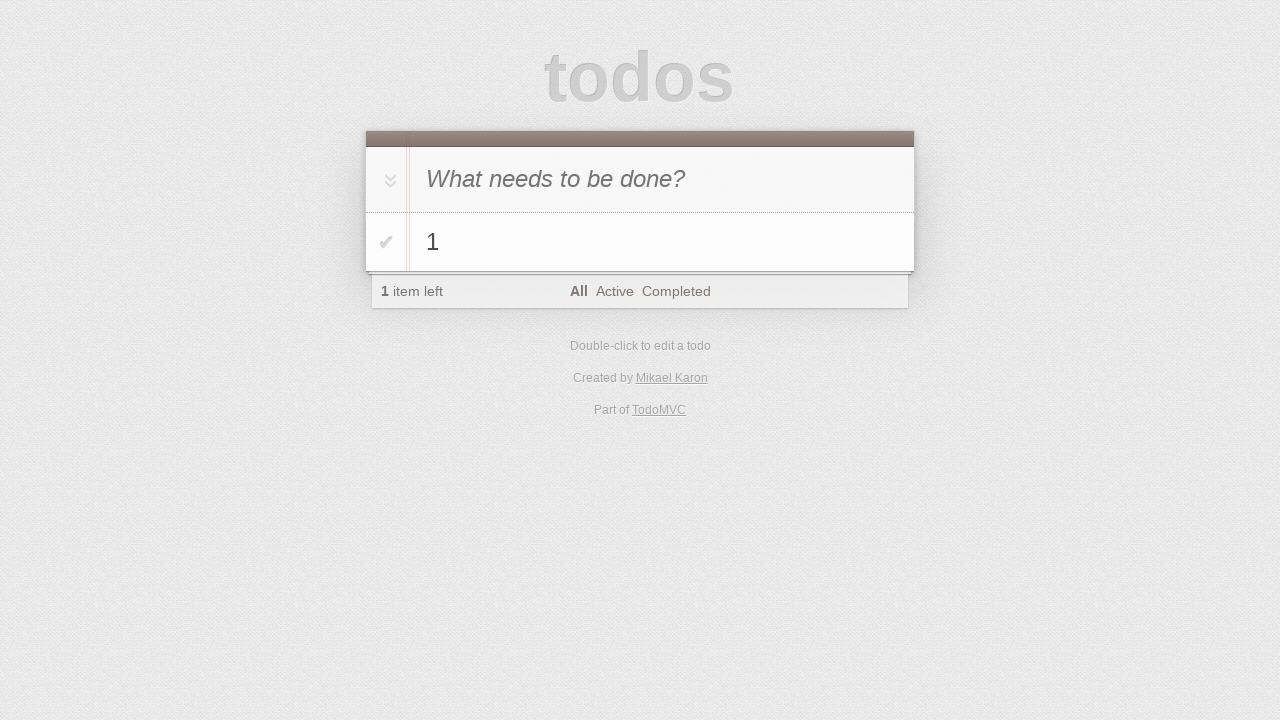

Clicked Active filter to show only active tasks at (614, 291) on text=Active
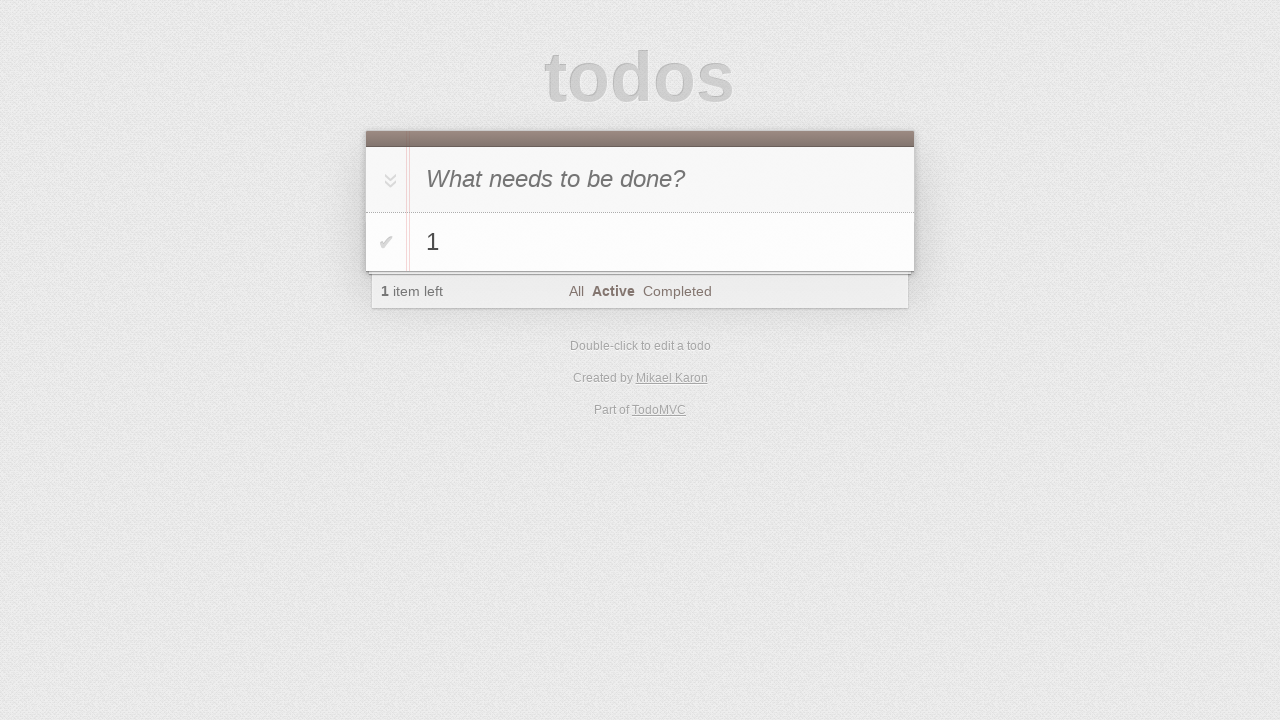

Double-clicked task '1' to enter edit mode at (640, 242) on #todo-list li >> internal:has-text="1"i
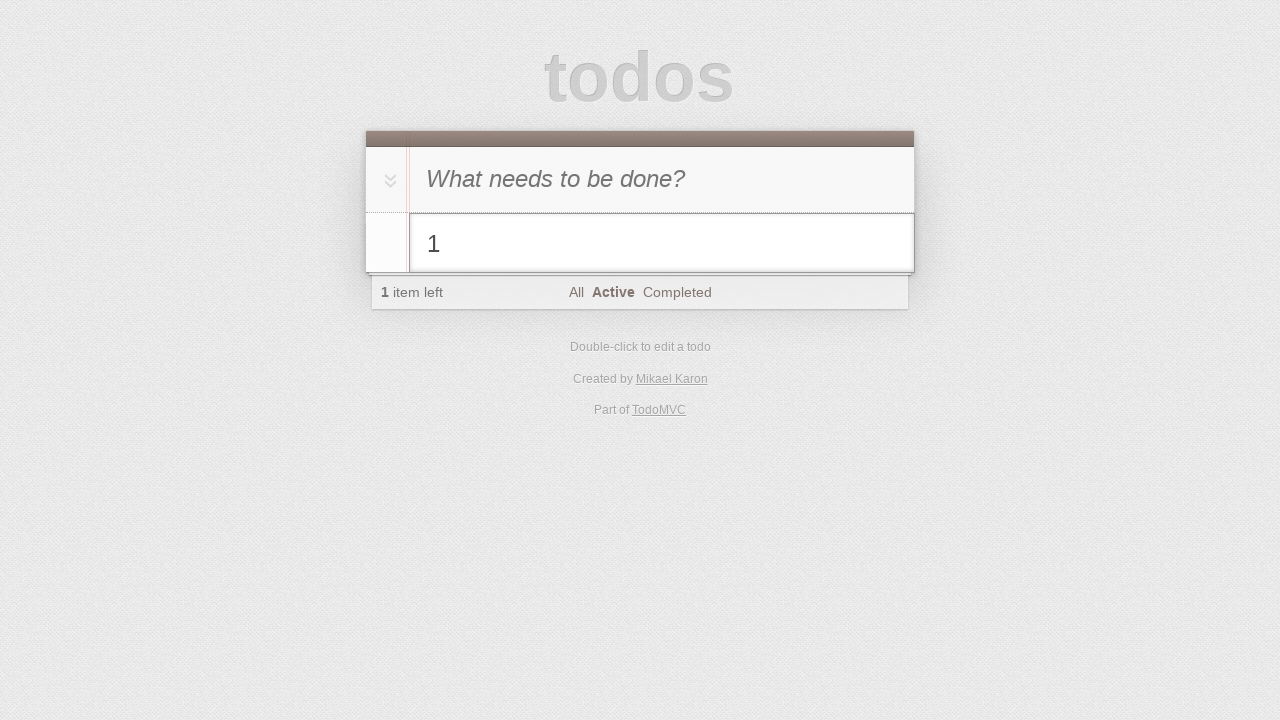

Filled edit input with '1 edited' on #todo-list li.editing .edit
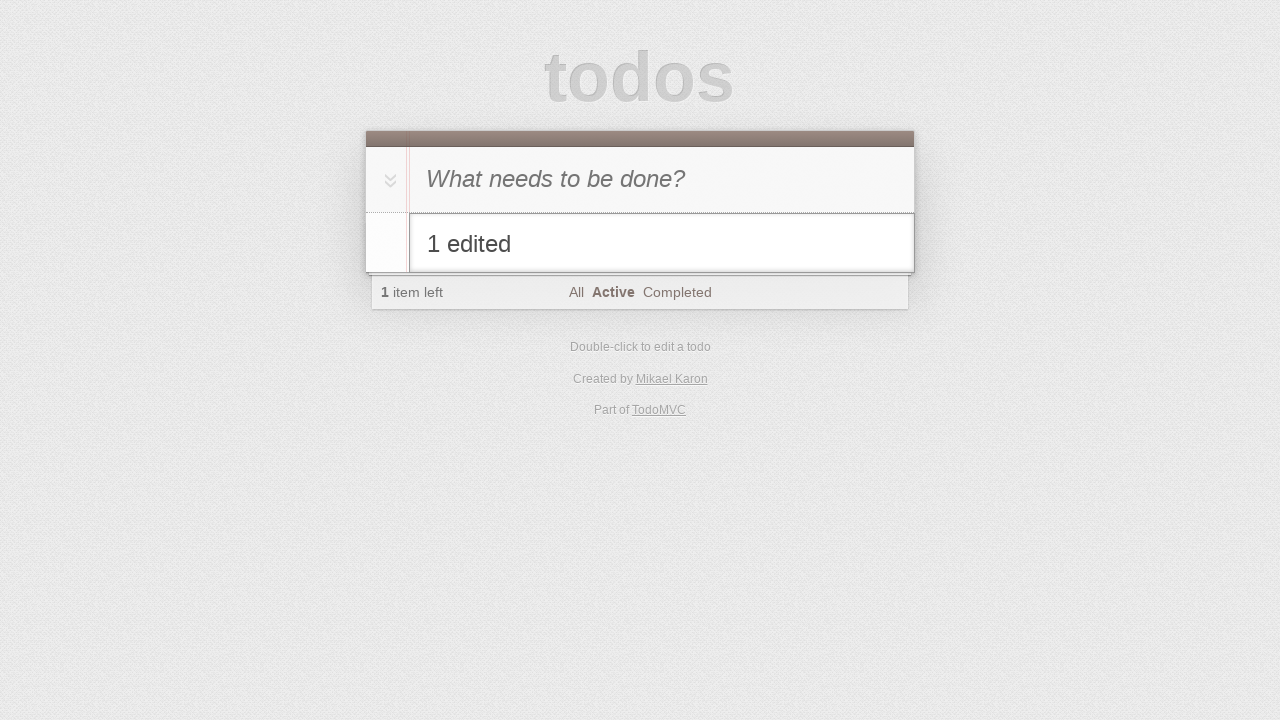

Pressed Enter to confirm task edit on #todo-list li.editing .edit
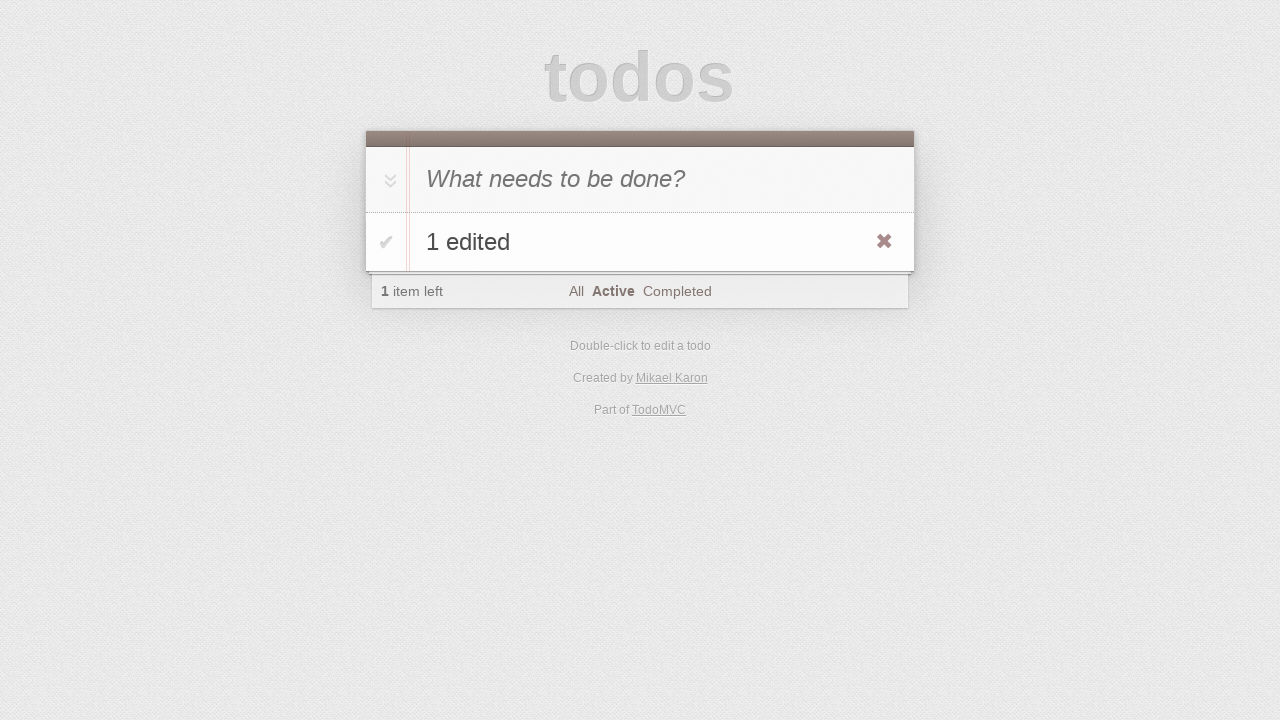

Verified edited task '1 edited' is visible in task list
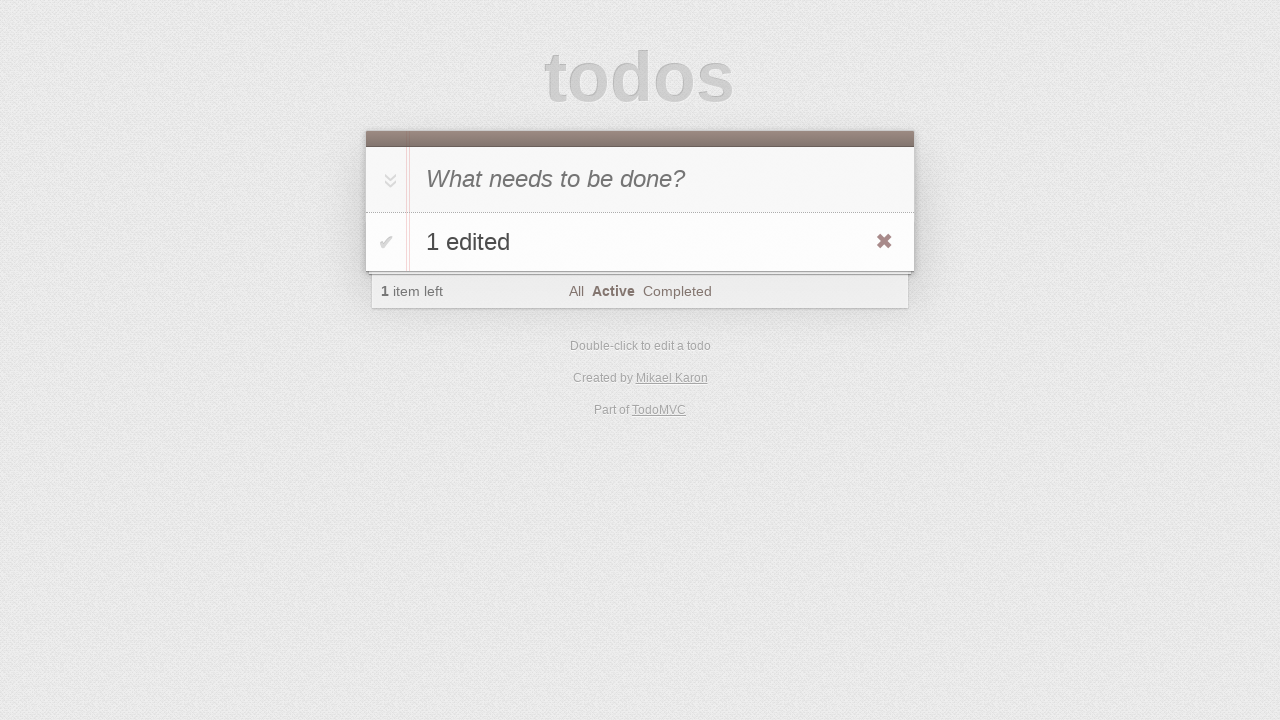

Verified items left count shows 1
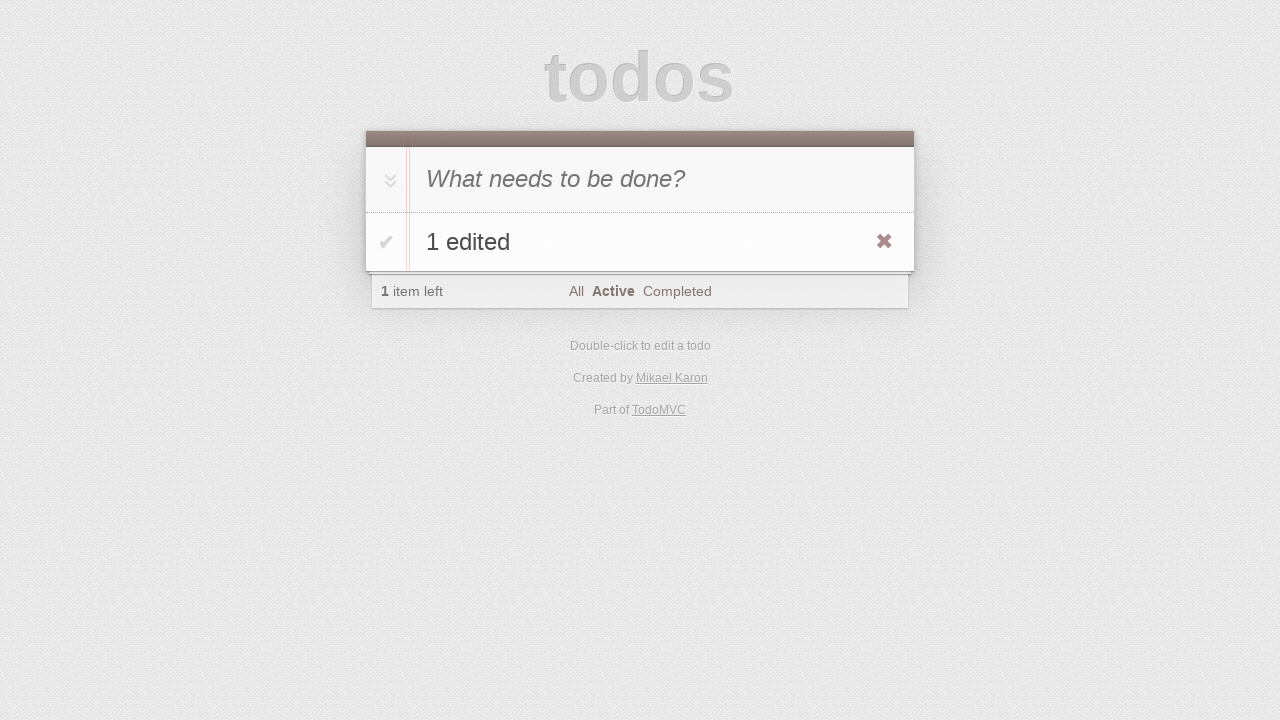

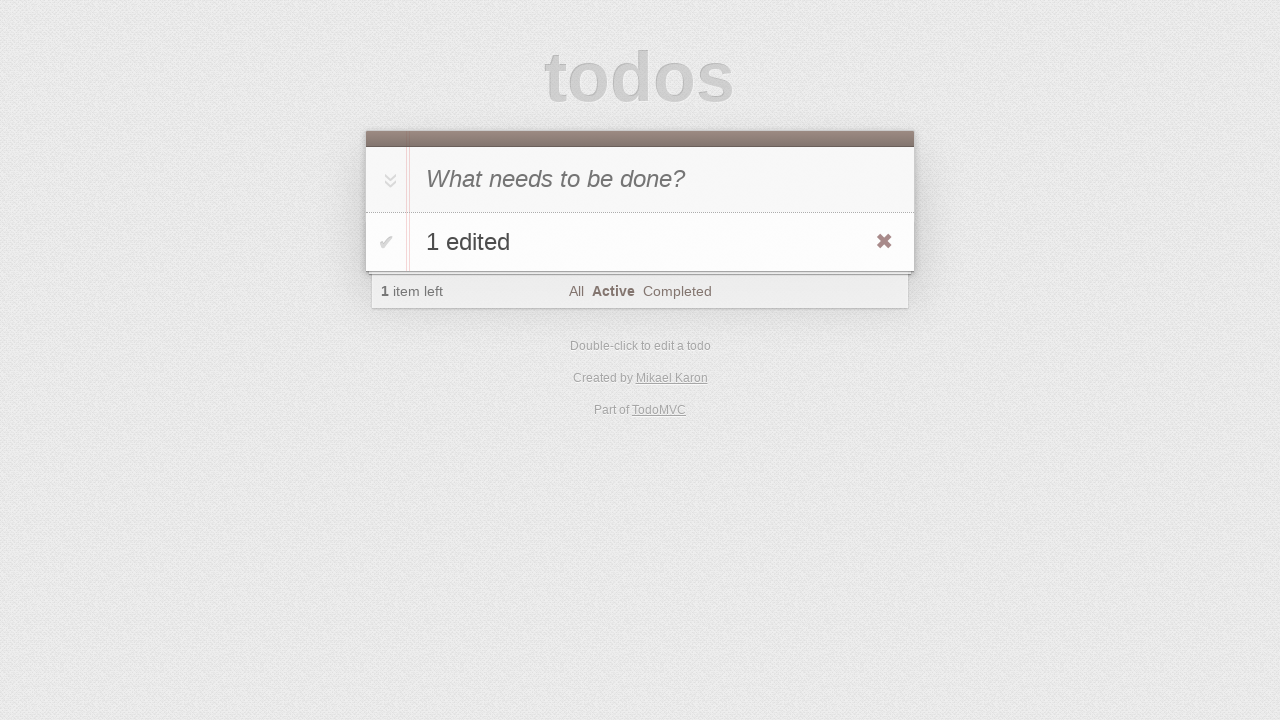